Navigates to the Selenide GitHub repository, clicks on the Wiki tab, then clicks on "Soft assertions" link and verifies the wiki content contains expected code example.

Starting URL: https://github.com/selenide/selenide

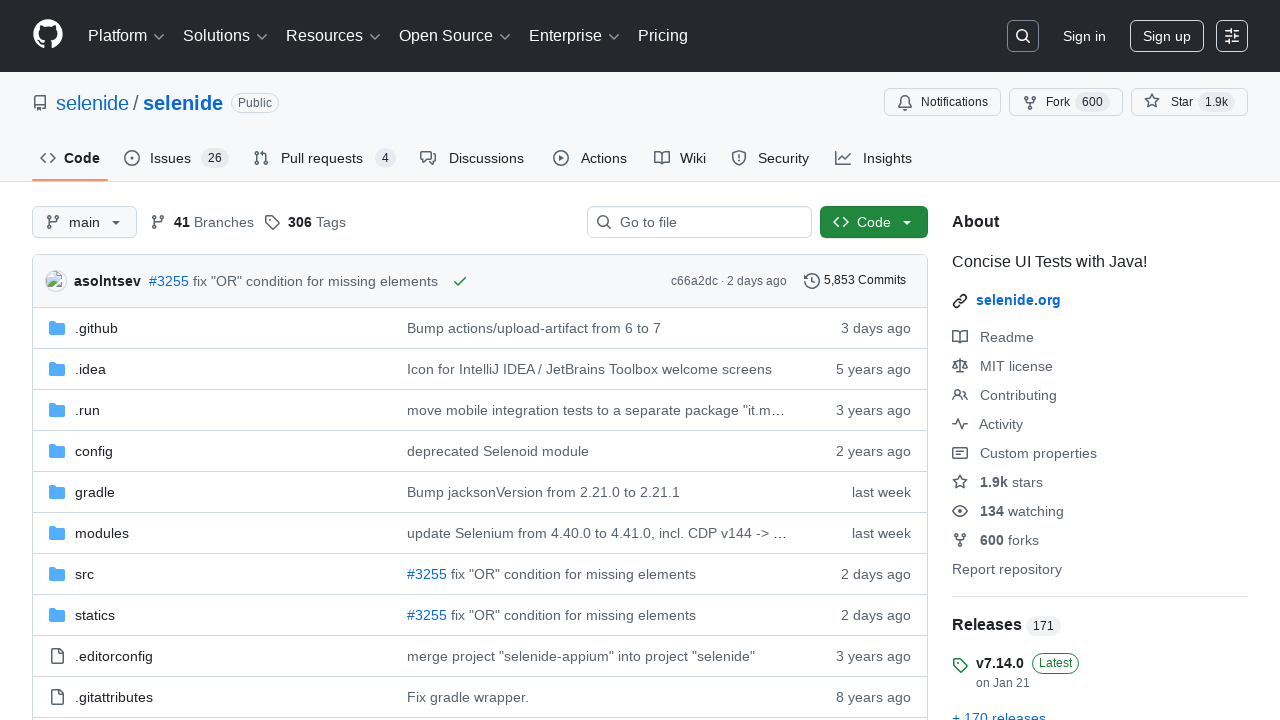

Navigated to Selenide GitHub repository
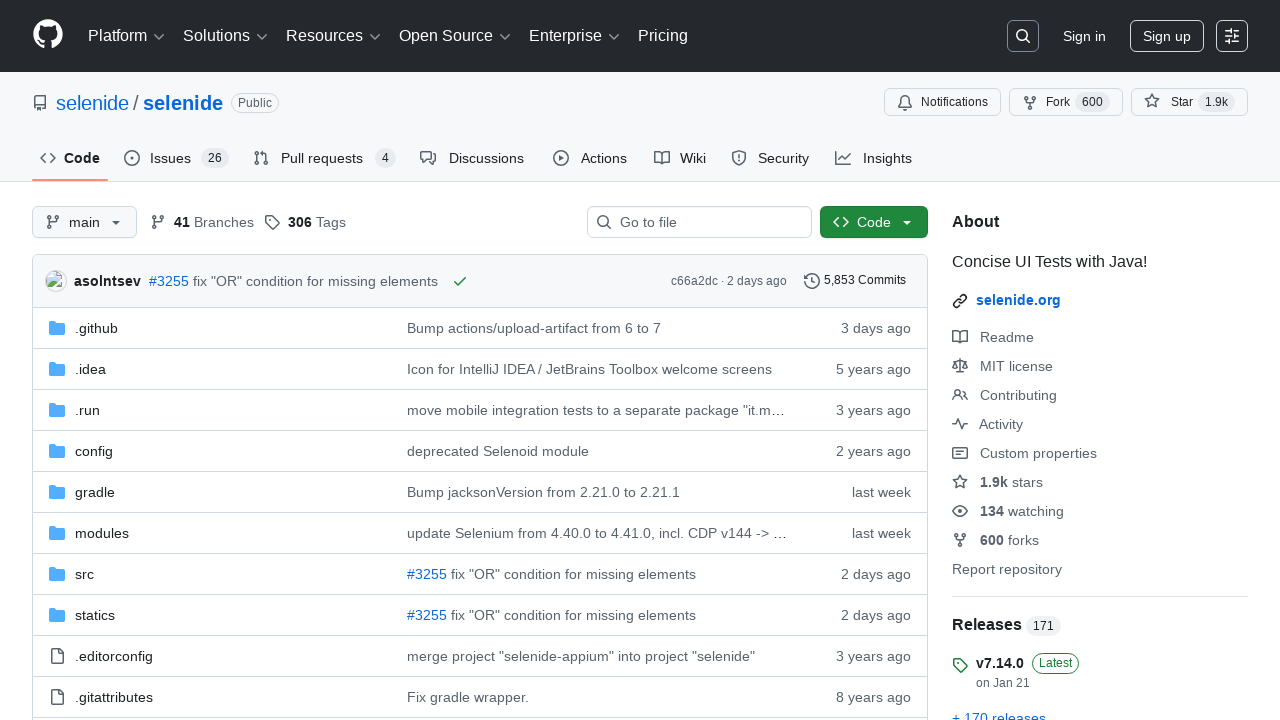

Clicked on Wiki tab at (680, 158) on #wiki-tab
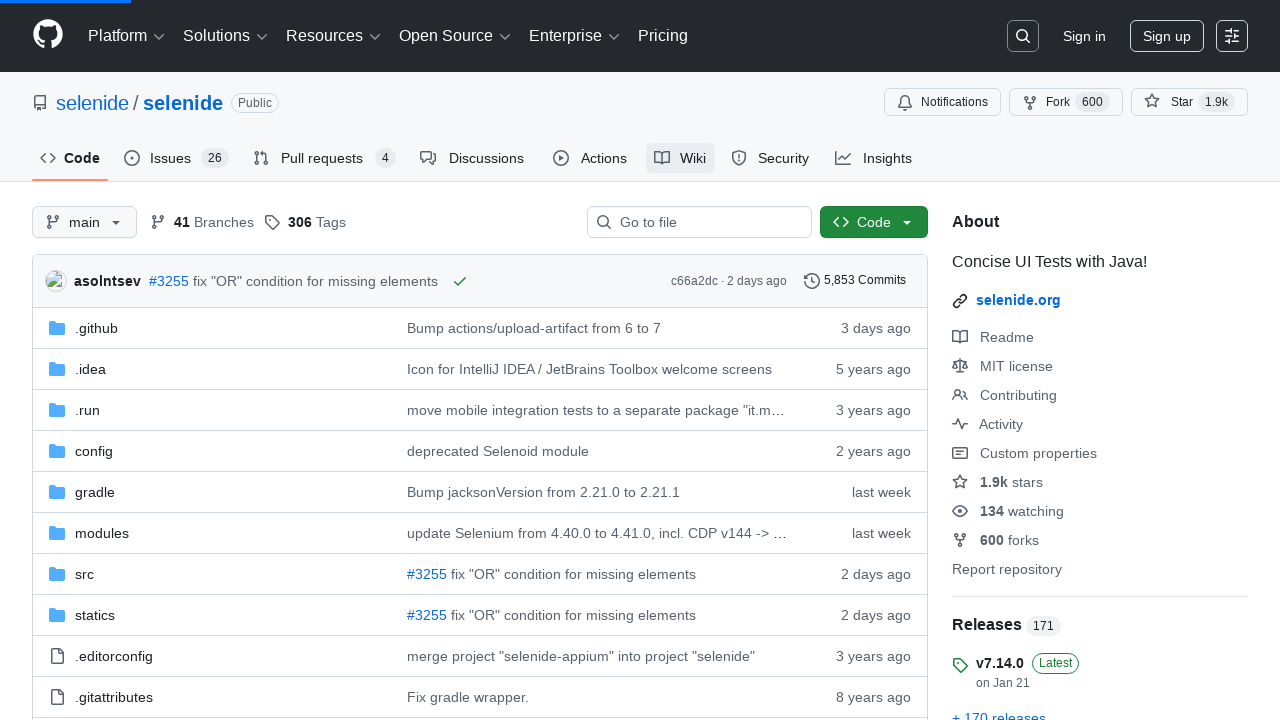

Clicked on 'Soft assertions' link at (116, 360) on text=Soft assertions
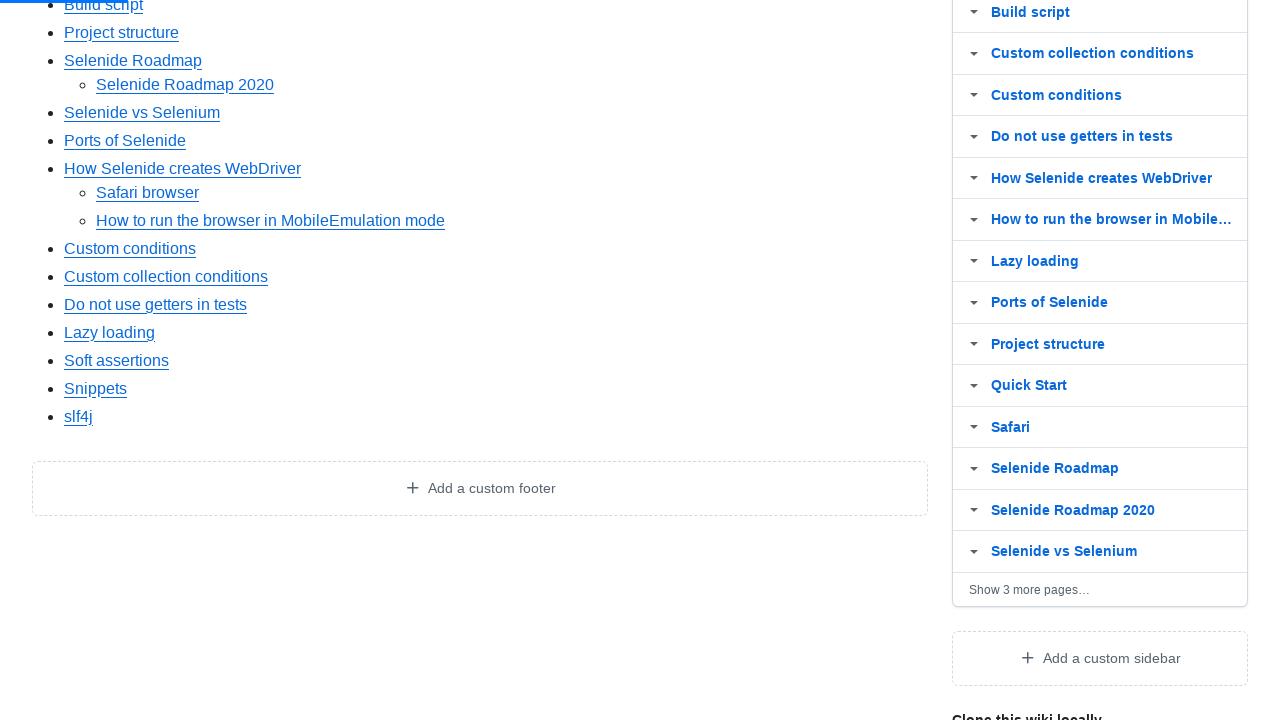

Wiki body content loaded
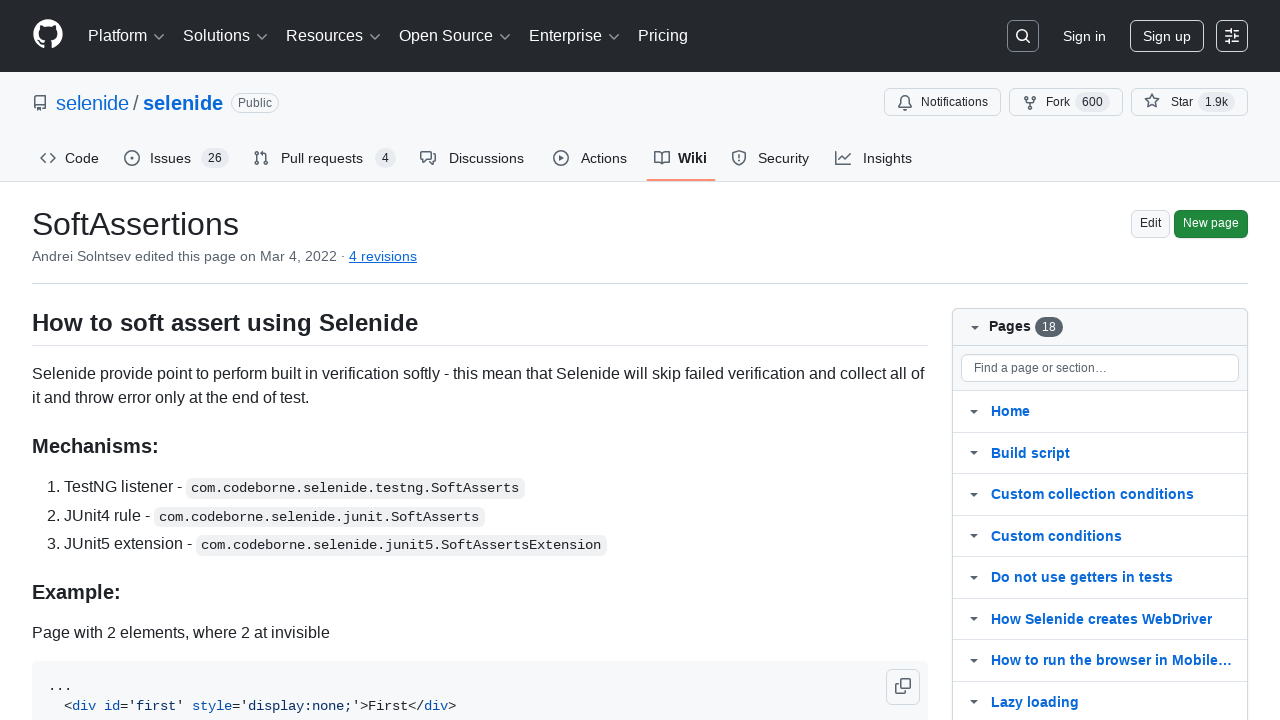

Verified wiki content contains expected code example: @ExtendWith({SoftAssertsExtension.class})
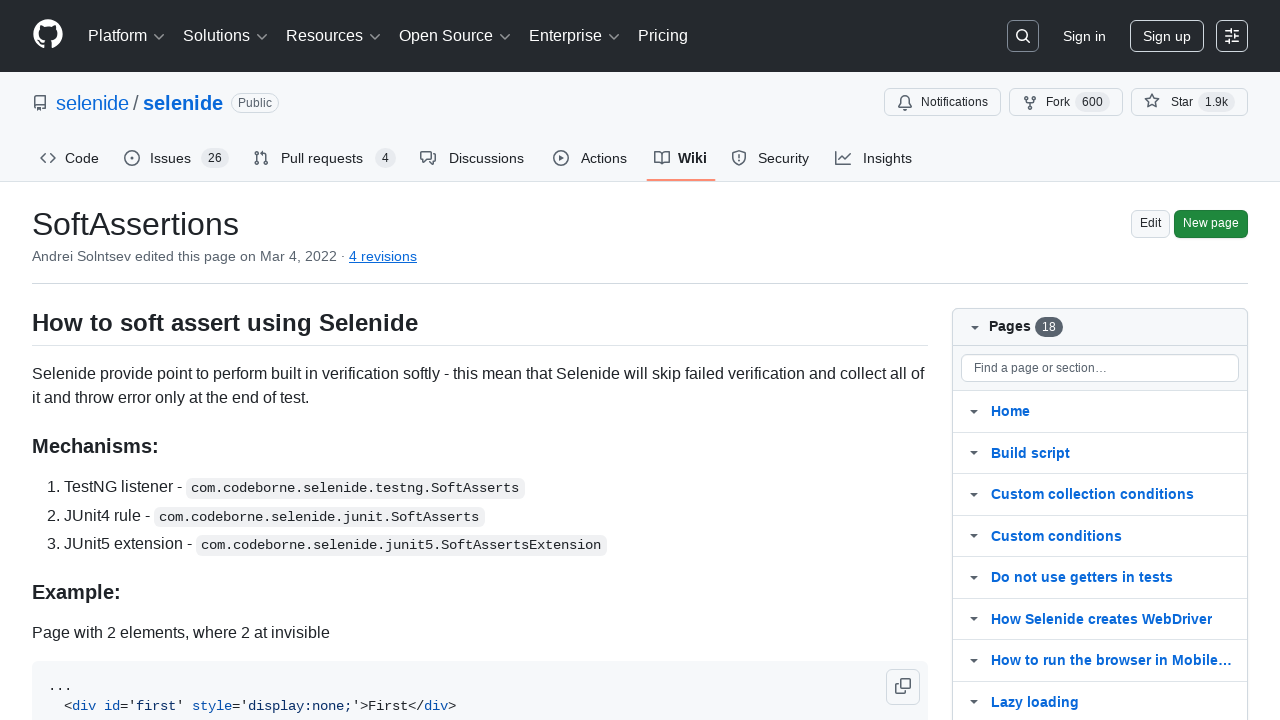

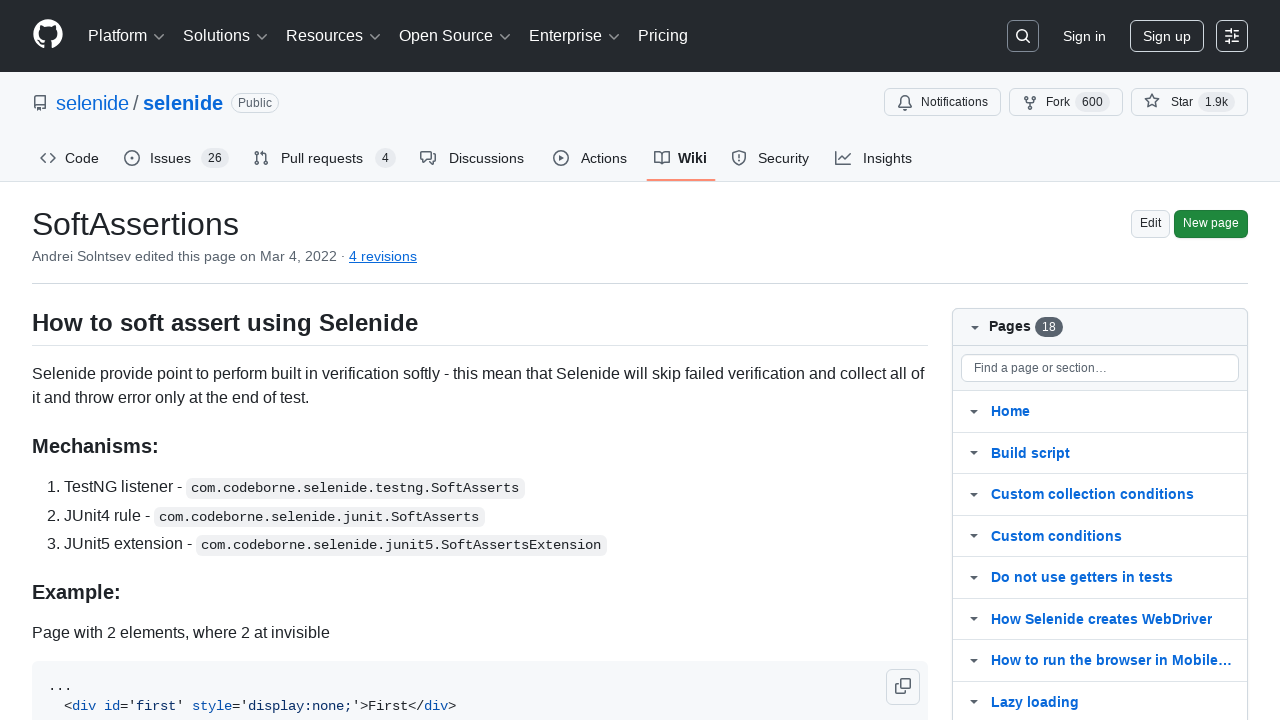